Tests drag and drop functionality by swapping the positions of two columns labeled 'First' and 'Second'.

Starting URL: https://testerstories.com/xyzzy/practice_drag_and_drop.html

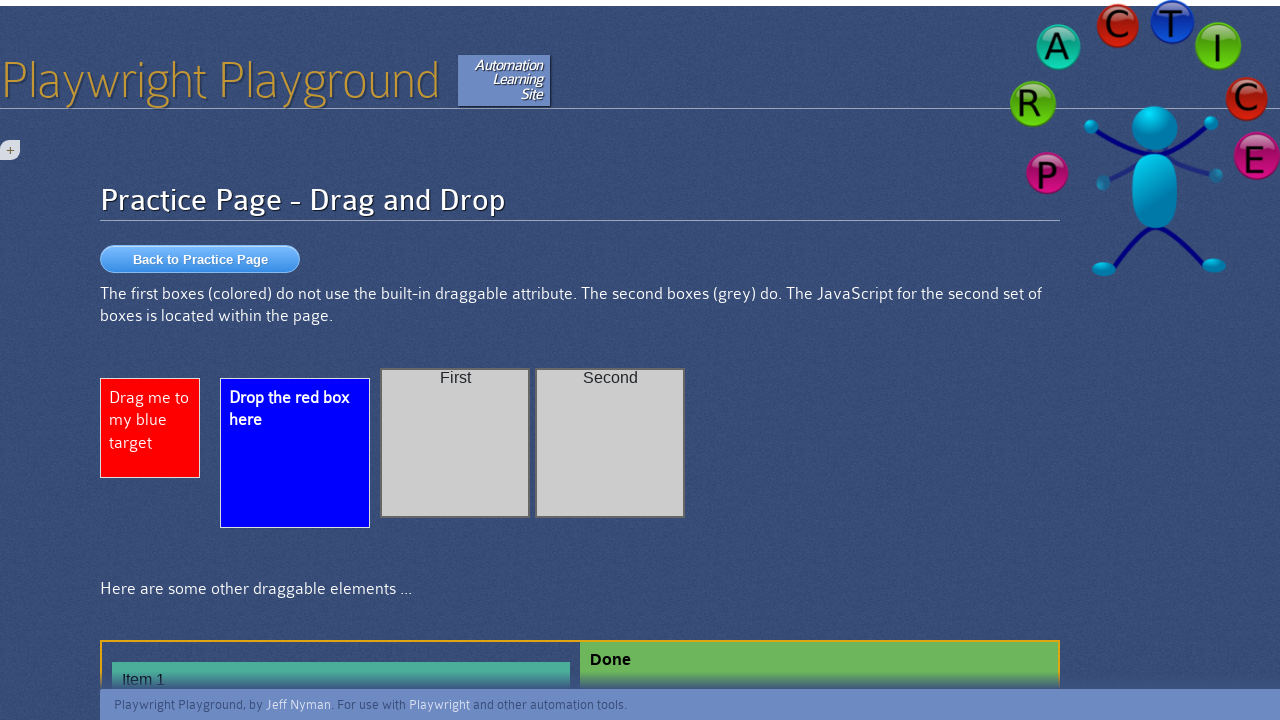

Navigated to drag and drop practice page
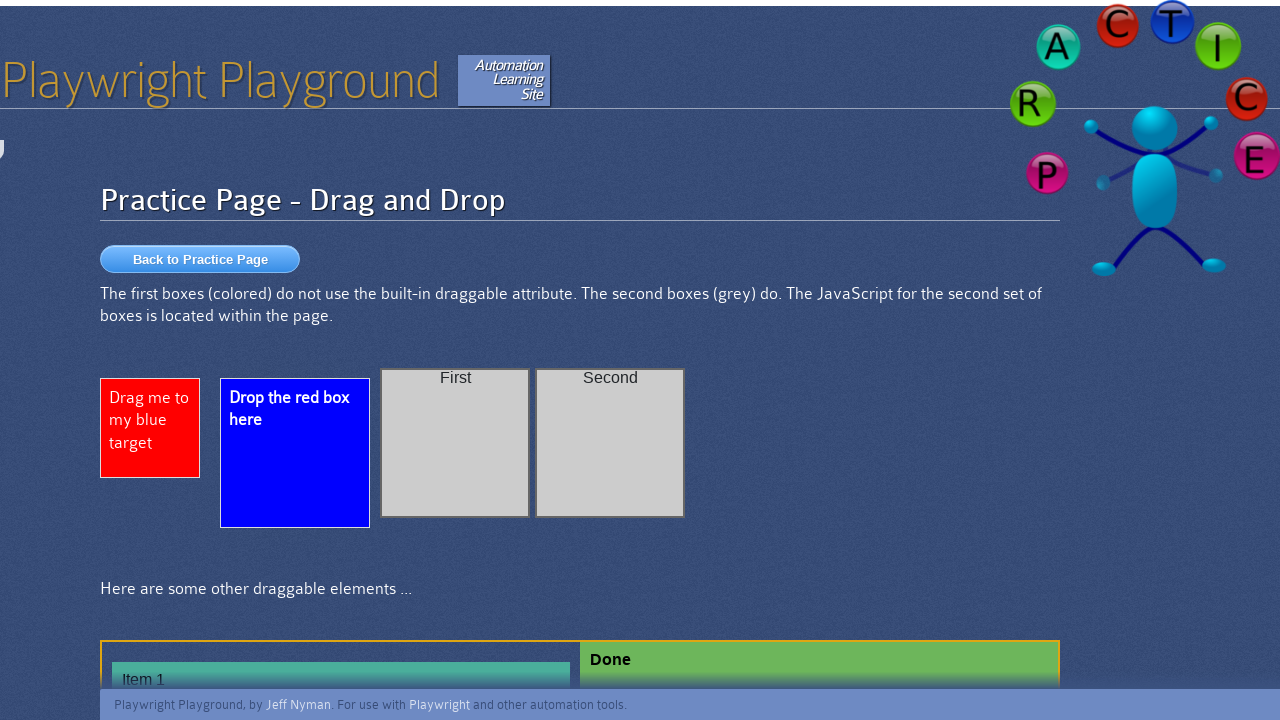

Dragged 'First' column to 'Second' column position at (610, 442)
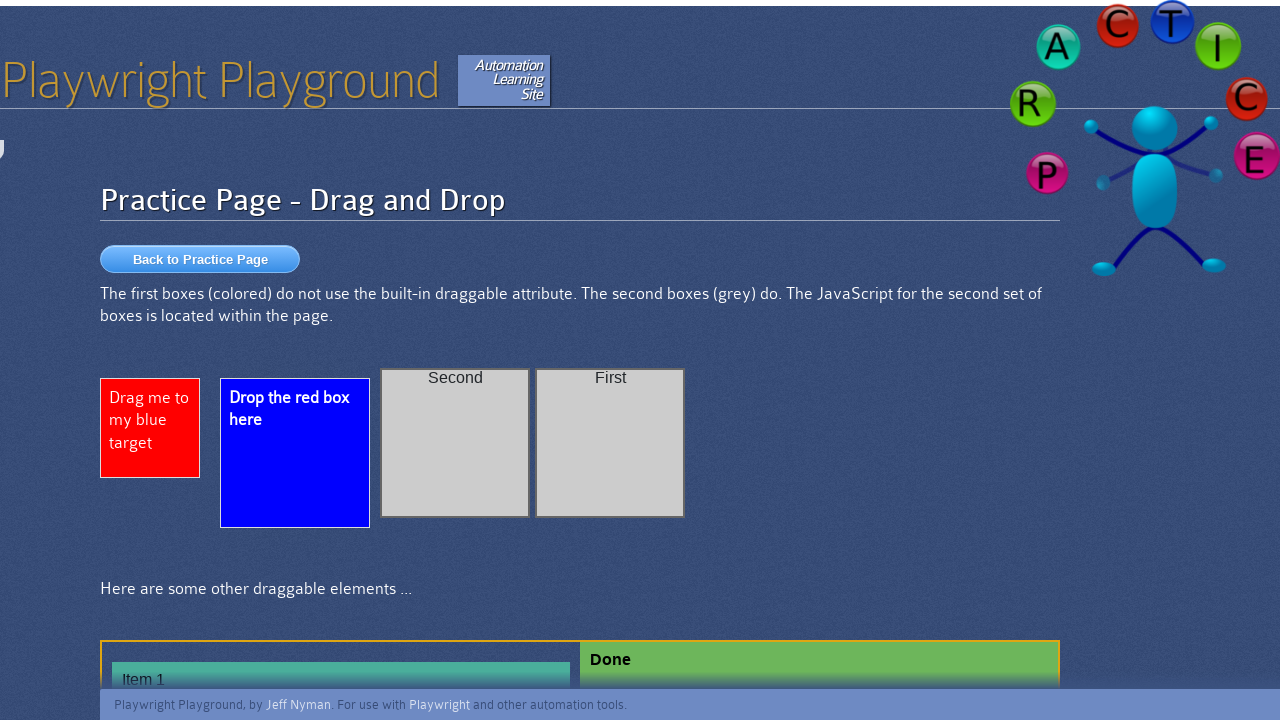

Verified columns have swapped - 'Second' now appears in first column
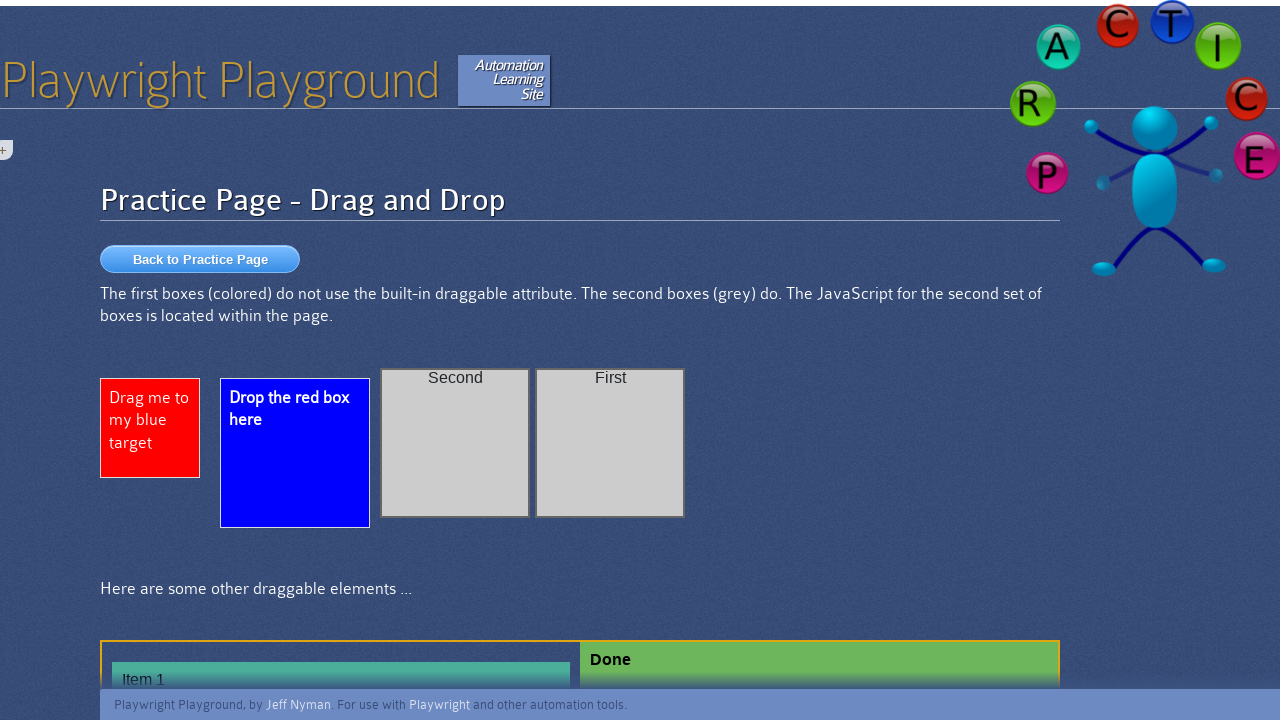

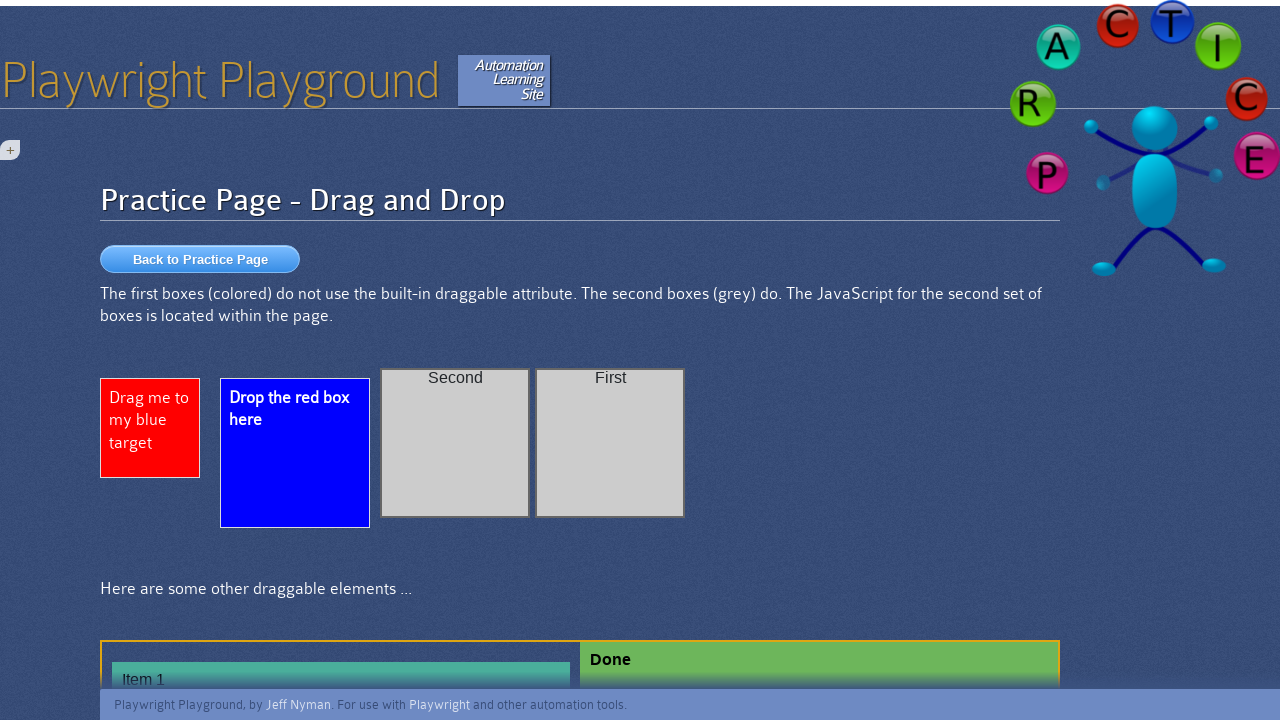